Navigates to the shop menu and then clicks the home menu button to return to the home page

Starting URL: http://practice.automationtesting.in/

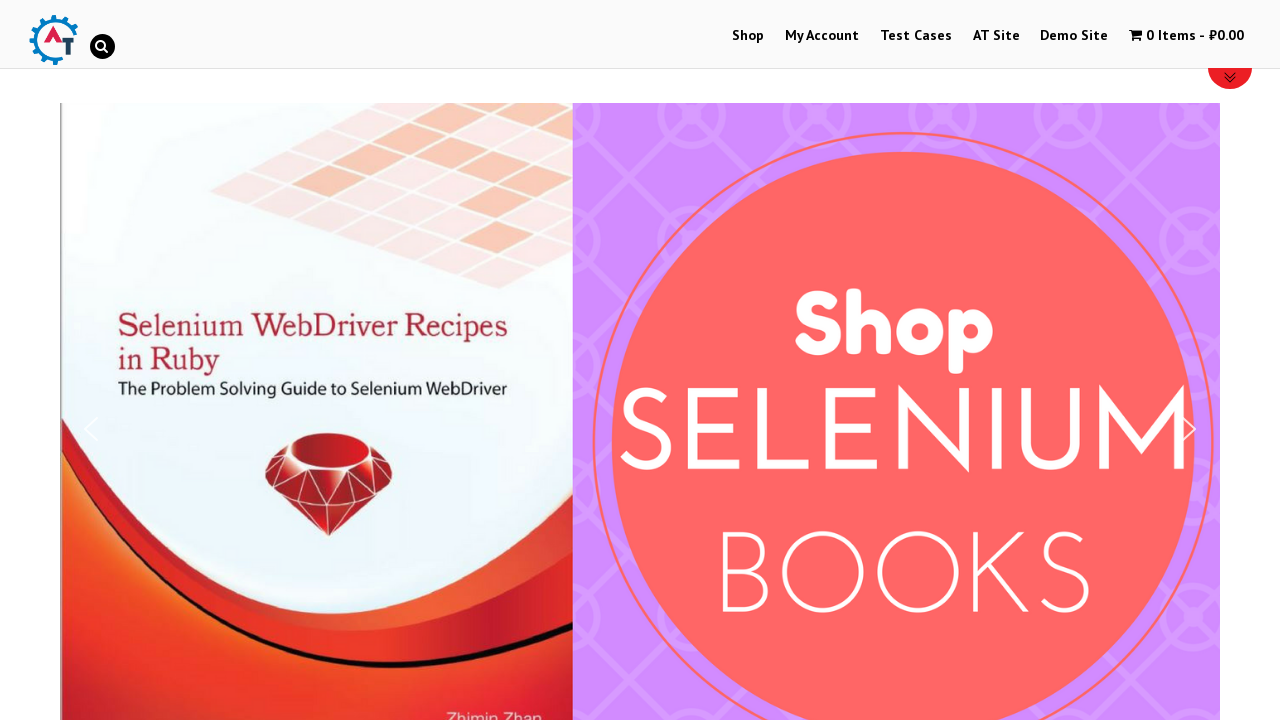

Clicked on Shop menu at (748, 36) on xpath=//li[@id='menu-item-40']
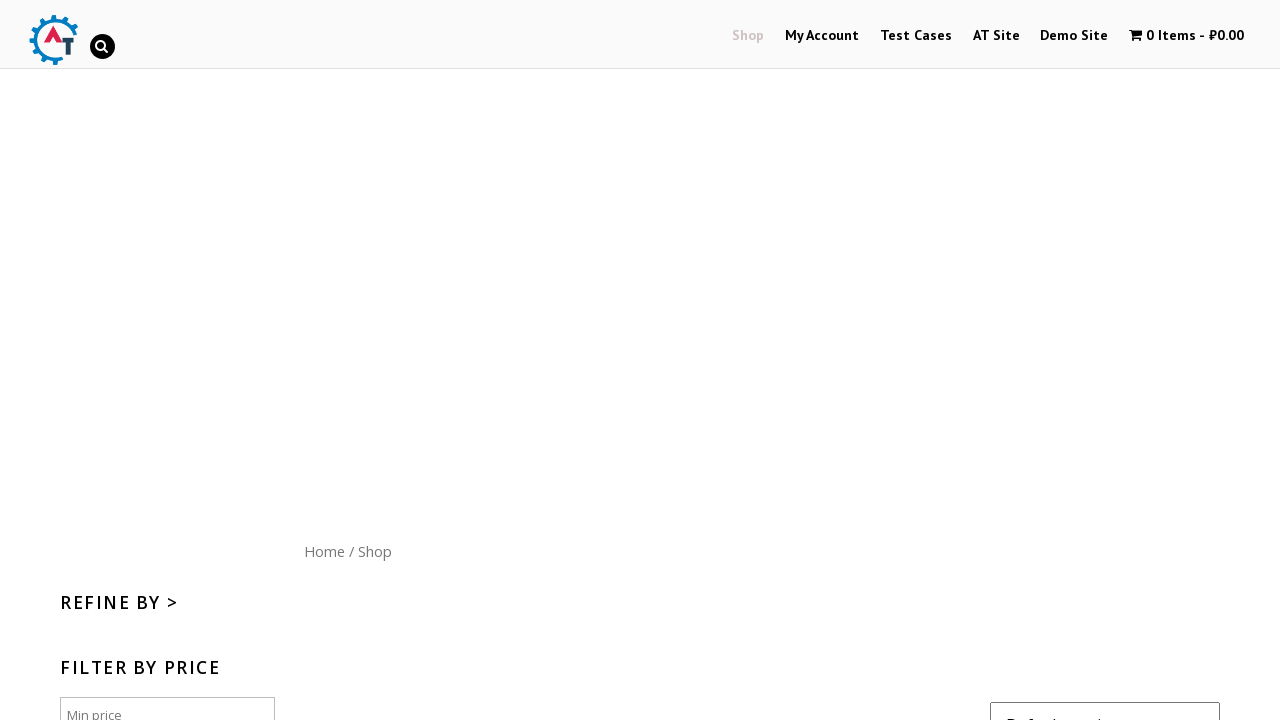

Clicked on Home menu button to return to home page at (324, 551) on xpath=//div[@id='content']/nav/a
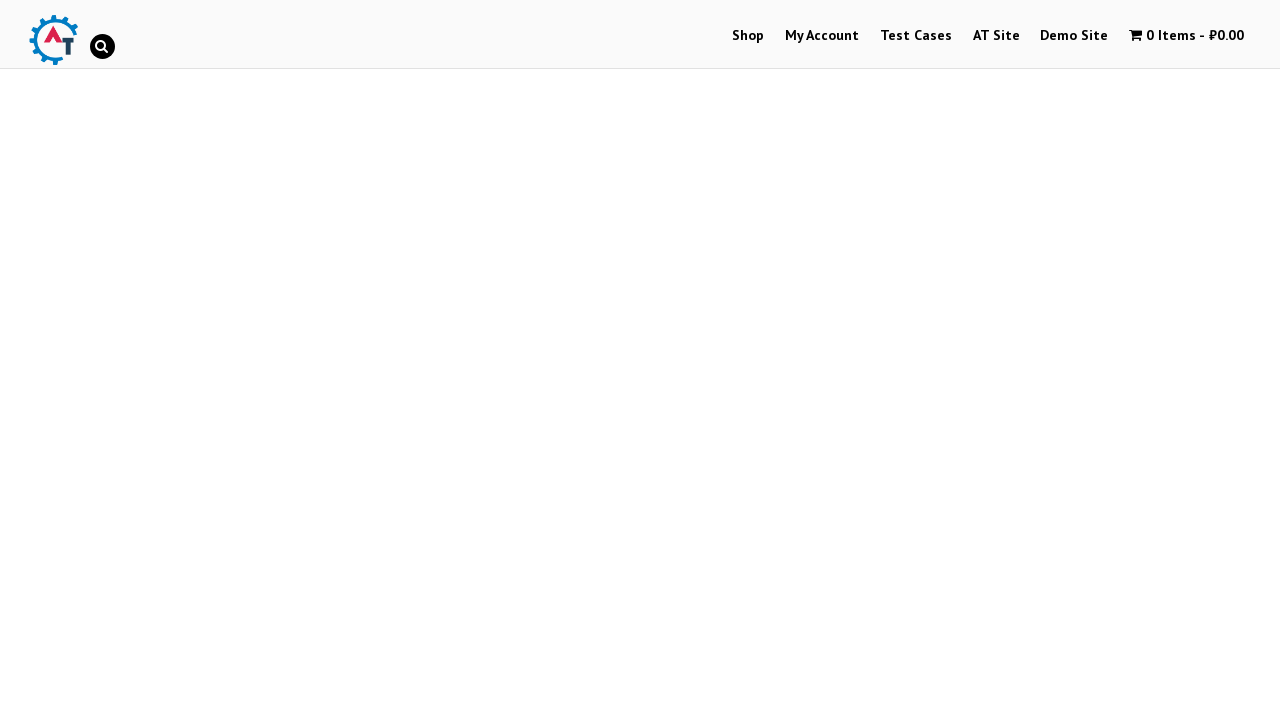

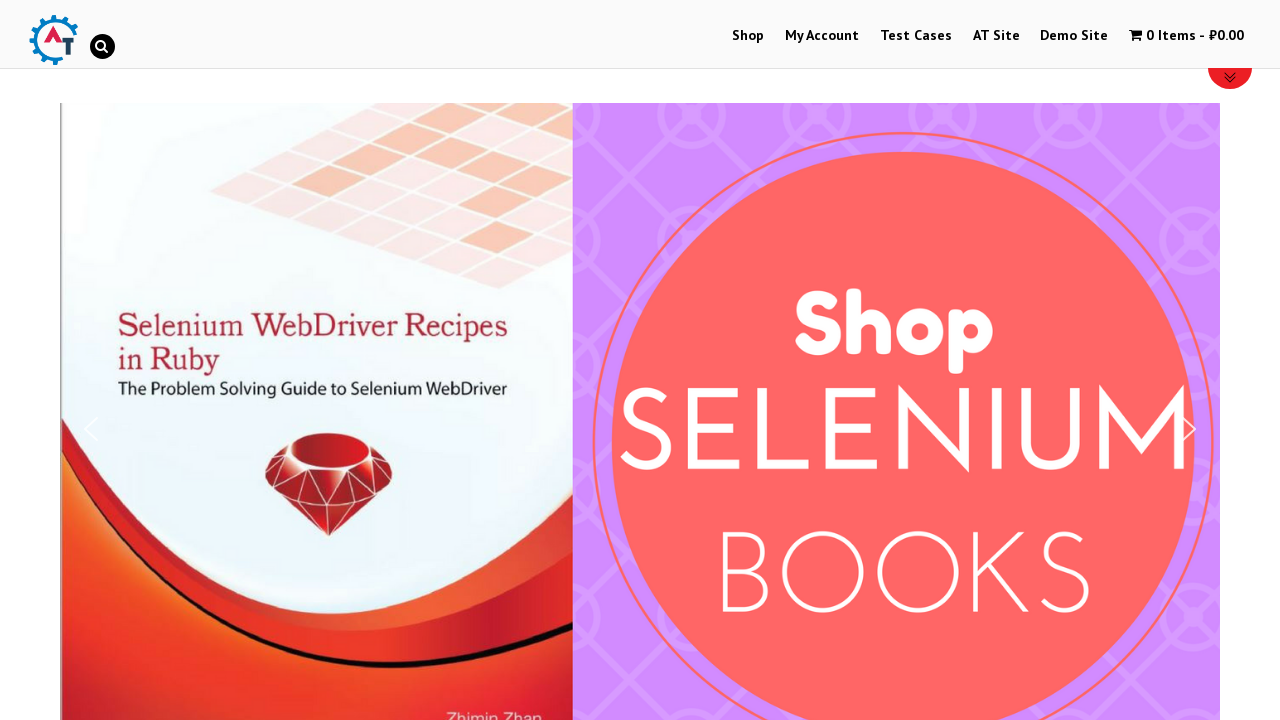